Tests clicking a timer alert button that triggers an alert after 5 seconds

Starting URL: https://demoqa.com/alerts

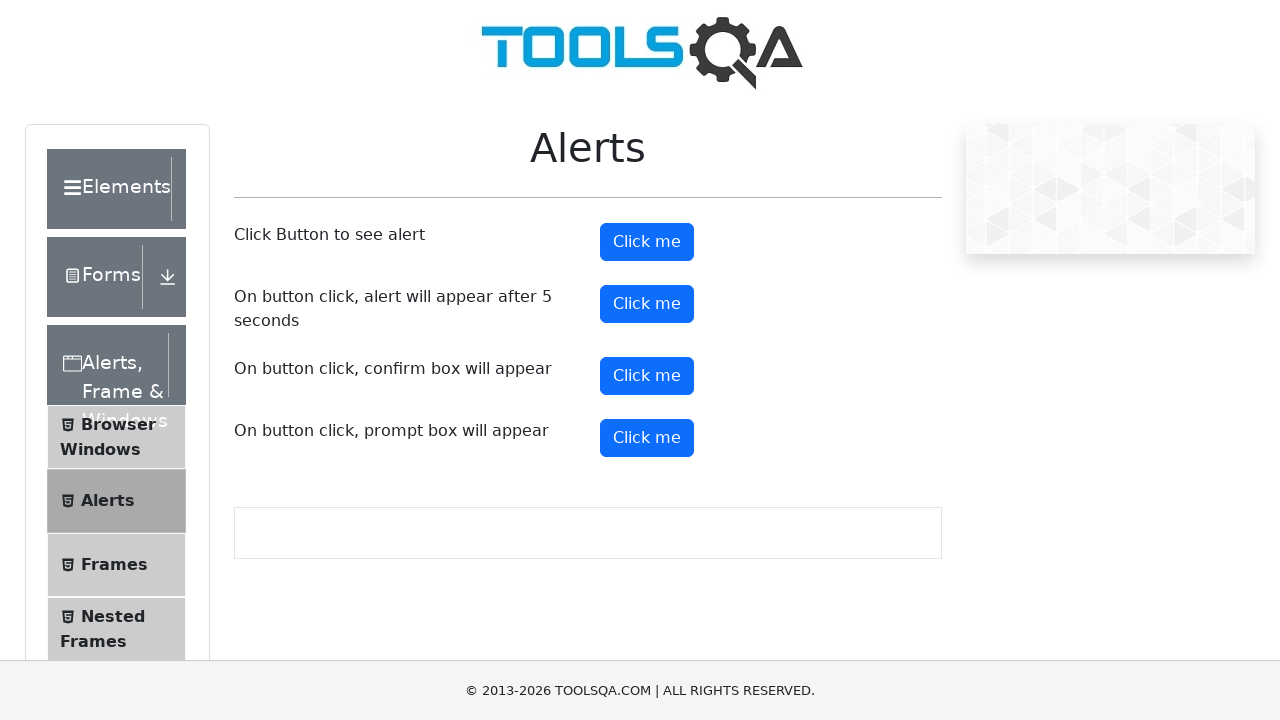

Timer alert button is visible and ready
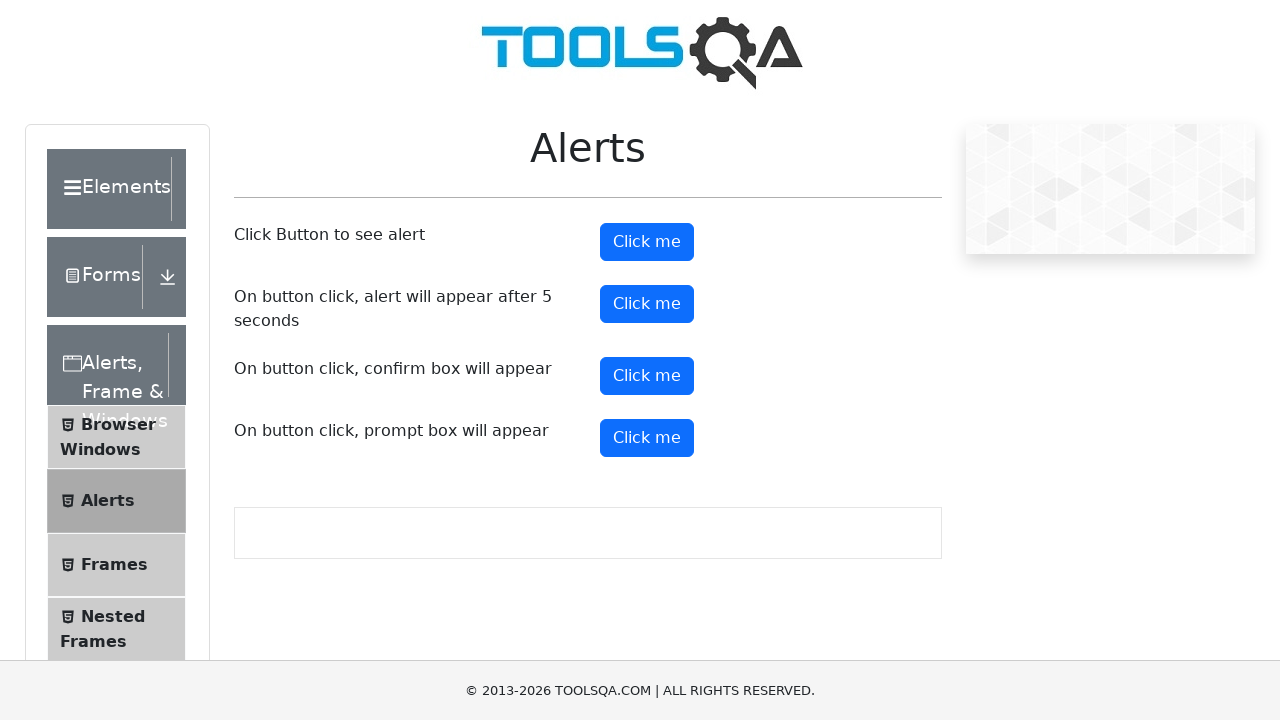

Dialog handler set up to automatically accept alerts
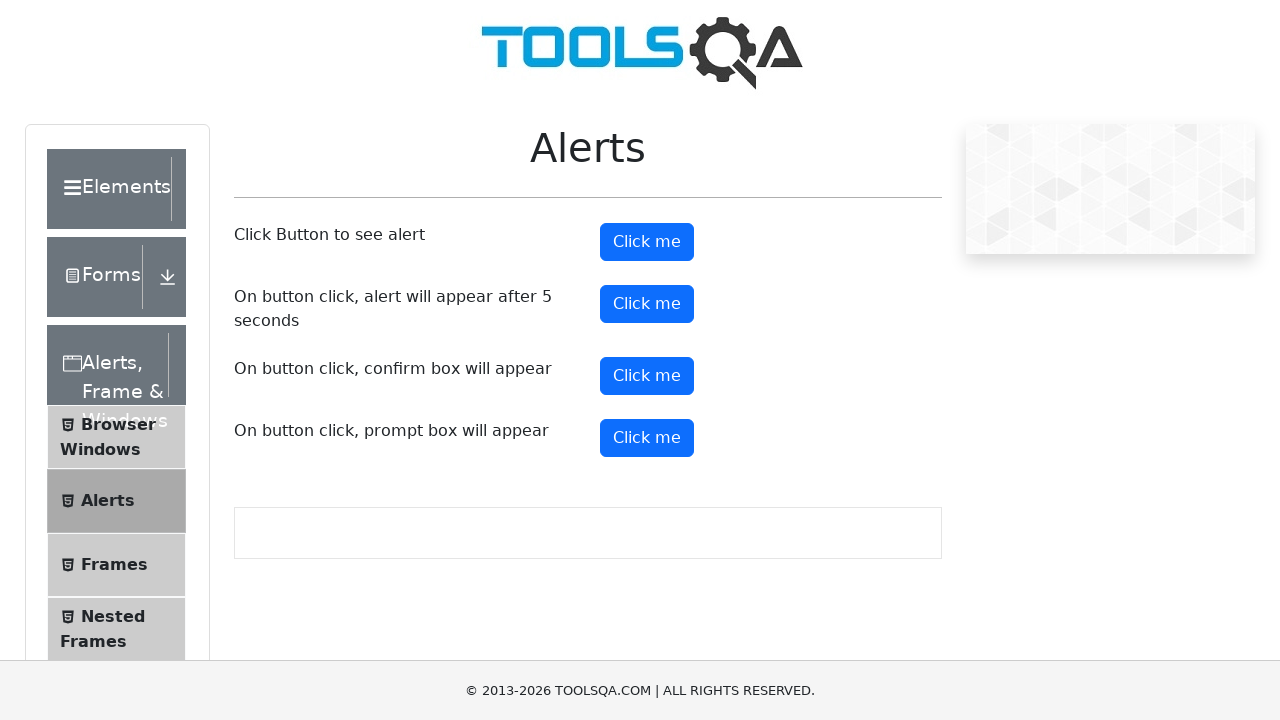

Clicked timer alert button at (647, 304) on #timerAlertButton
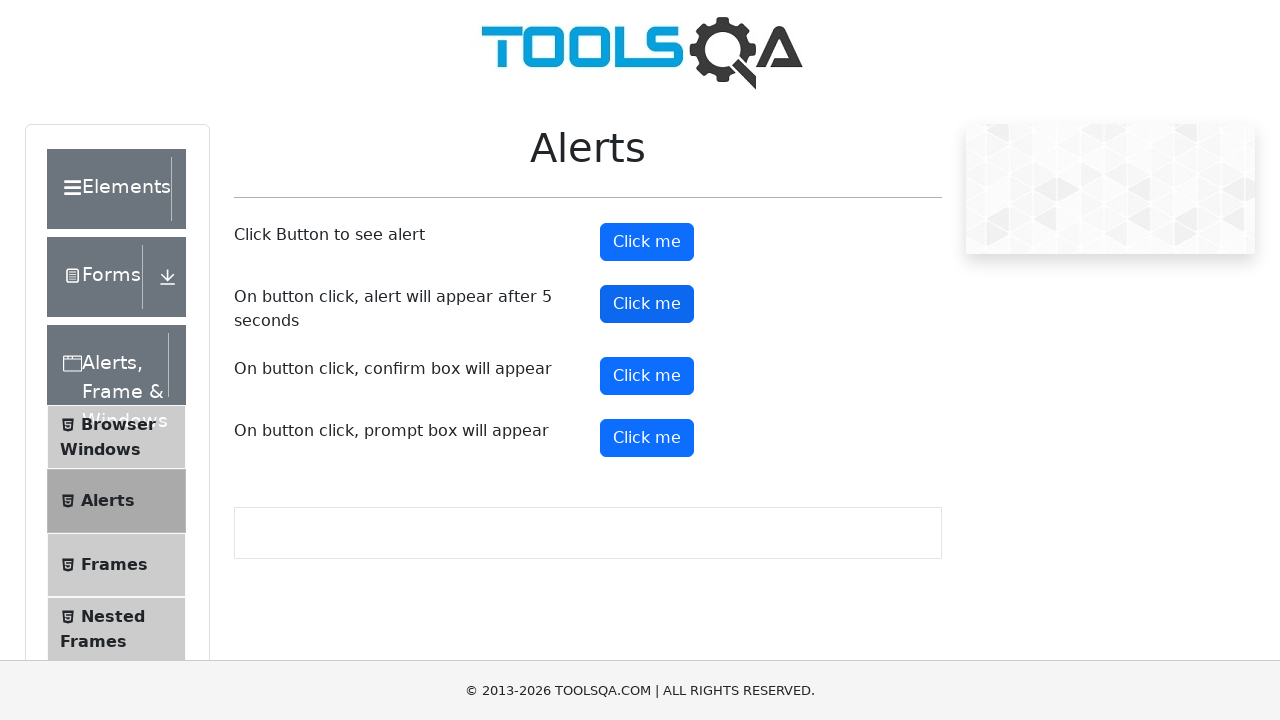

Alert appeared after 5 second delay and was automatically accepted
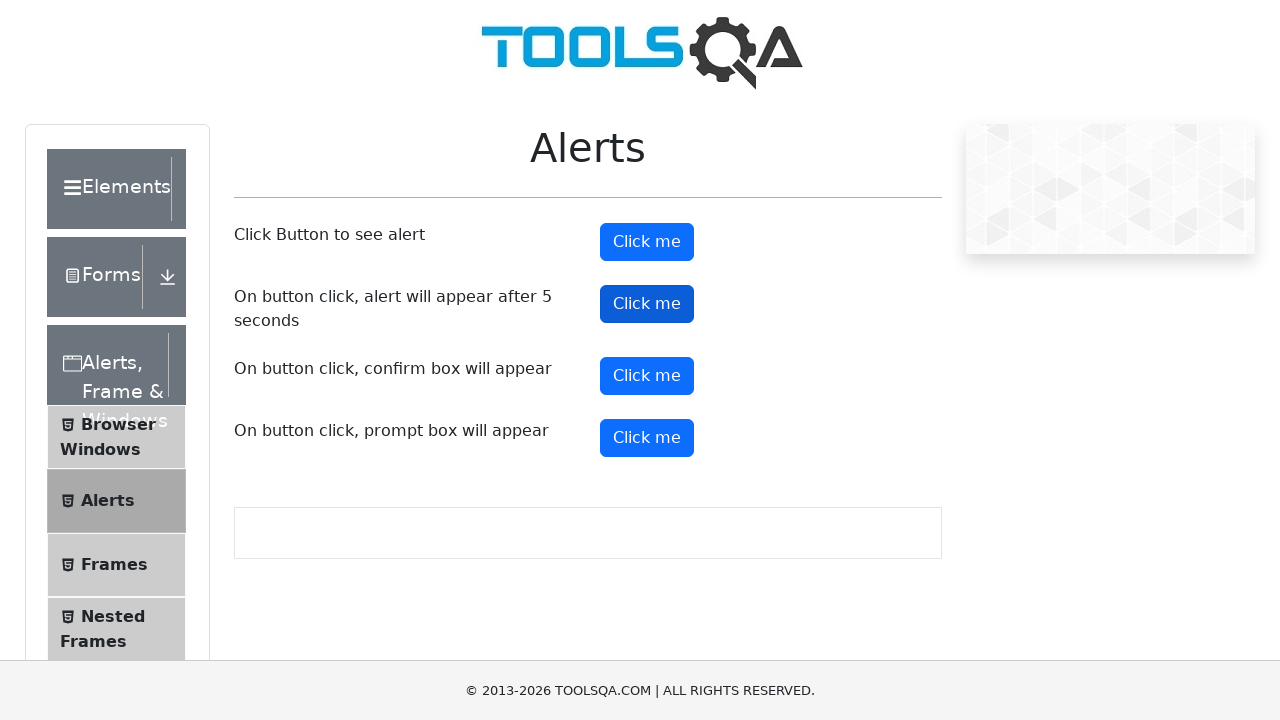

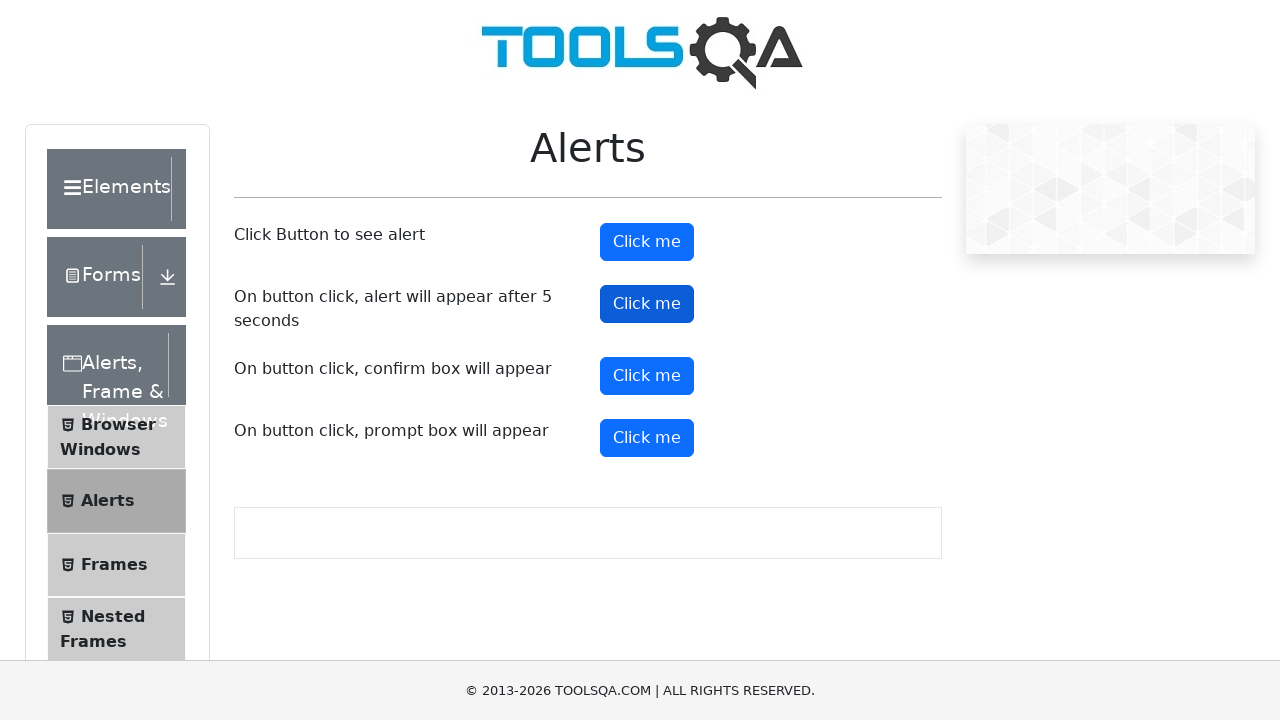